Fills out a multi-field form on Syntax Projects website including hobbies, movies, city, email, client details, and address information, with a button click interaction

Starting URL: https://www.syntaxprojects.com/Xpath-homework.php

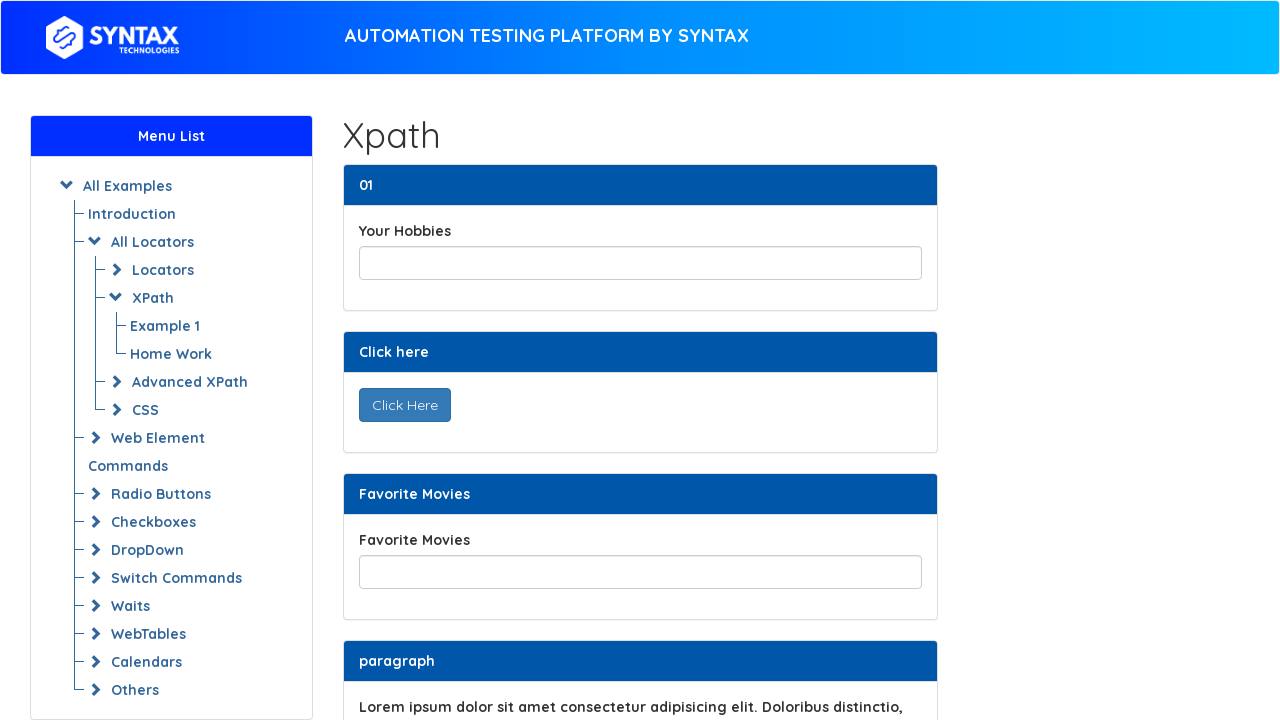

Filled hobbies field with 'hiking,coding,posting memes' on input#yourHobbiesId
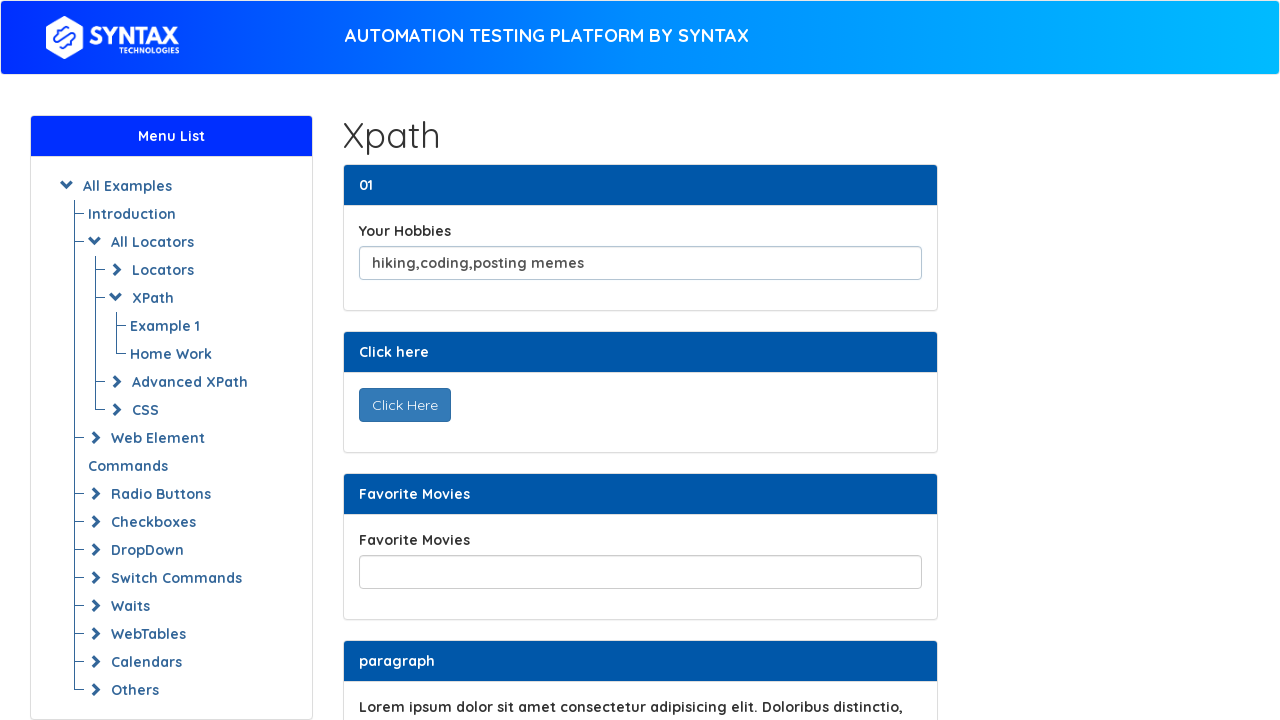

Clicked button to proceed at (404, 405) on button[type='button']
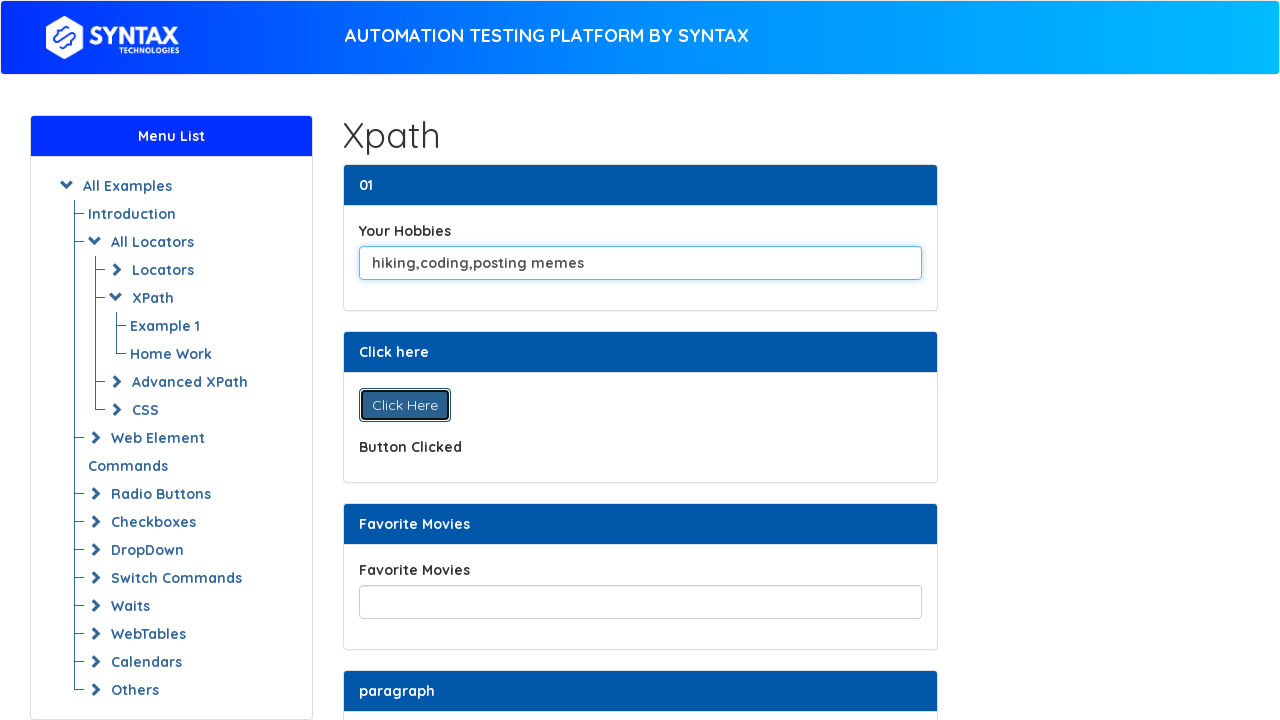

Filled favorite movies field with 'The Transporter,24hours,CSI' on input[name='favoriteMovies']
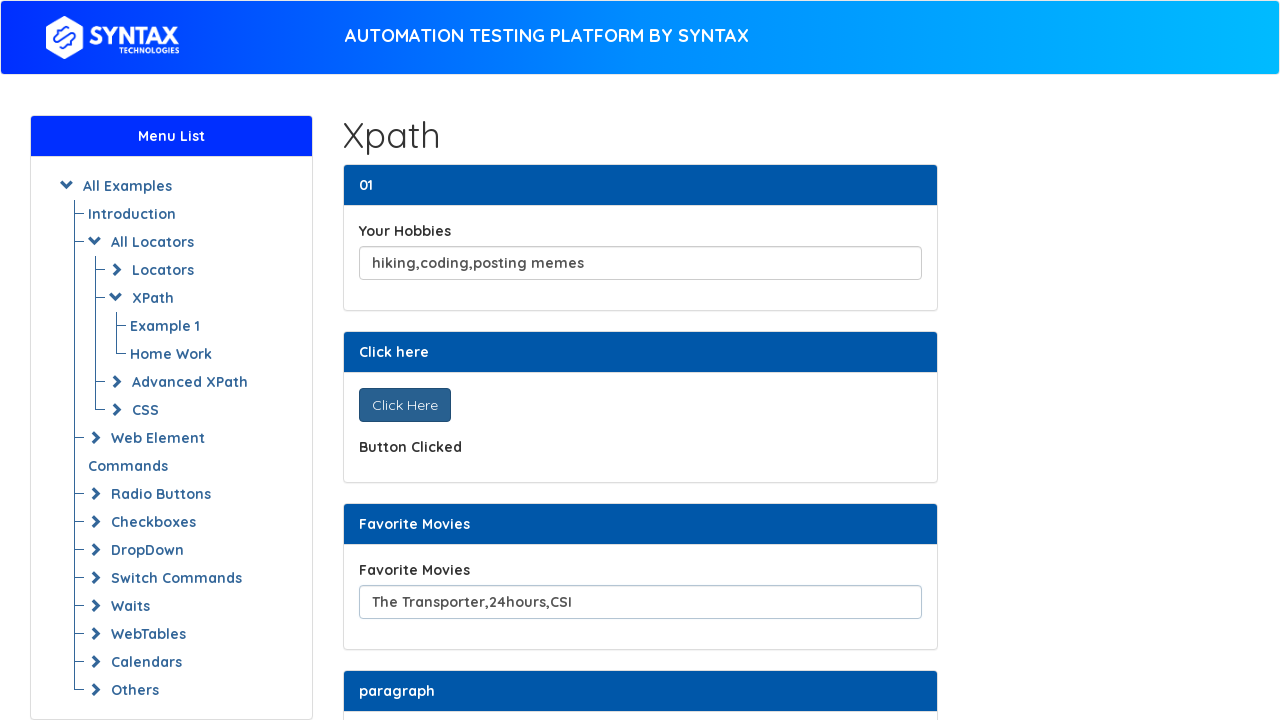

Retrieved and printed paragraph text containing 'ipsum dolor'
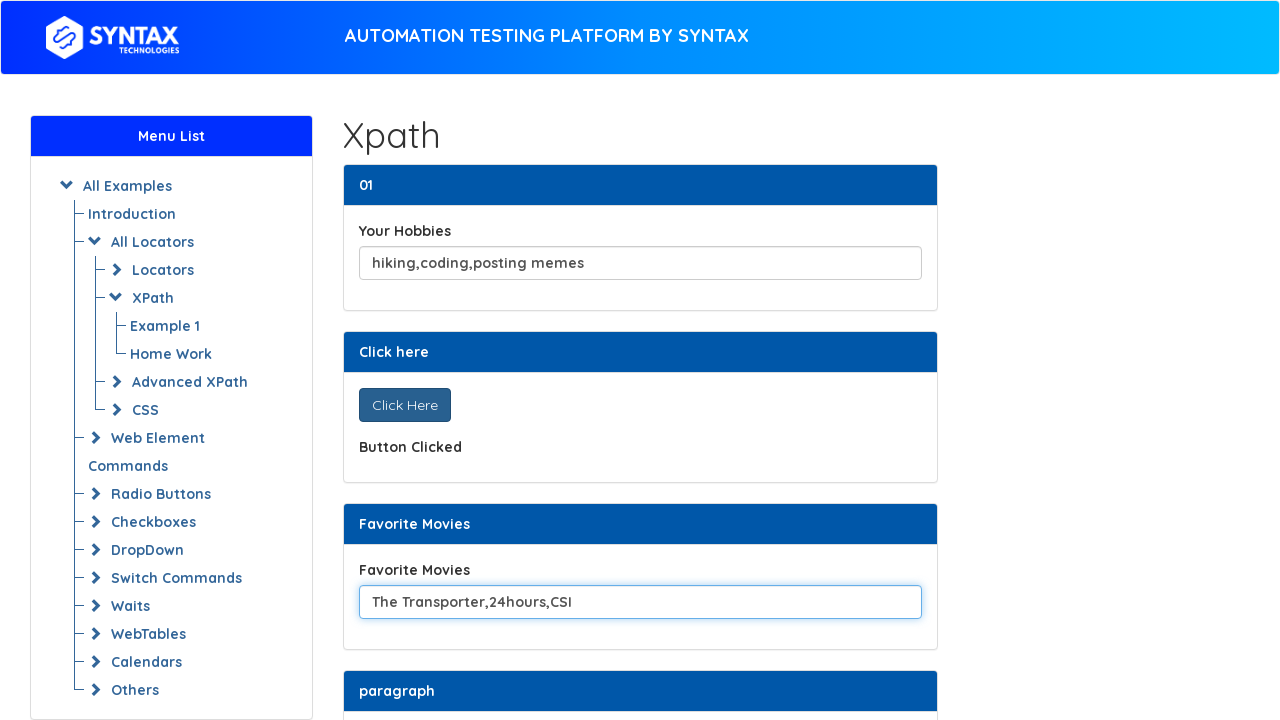

Filled city field with 'Seattle WA' on input#yourCity
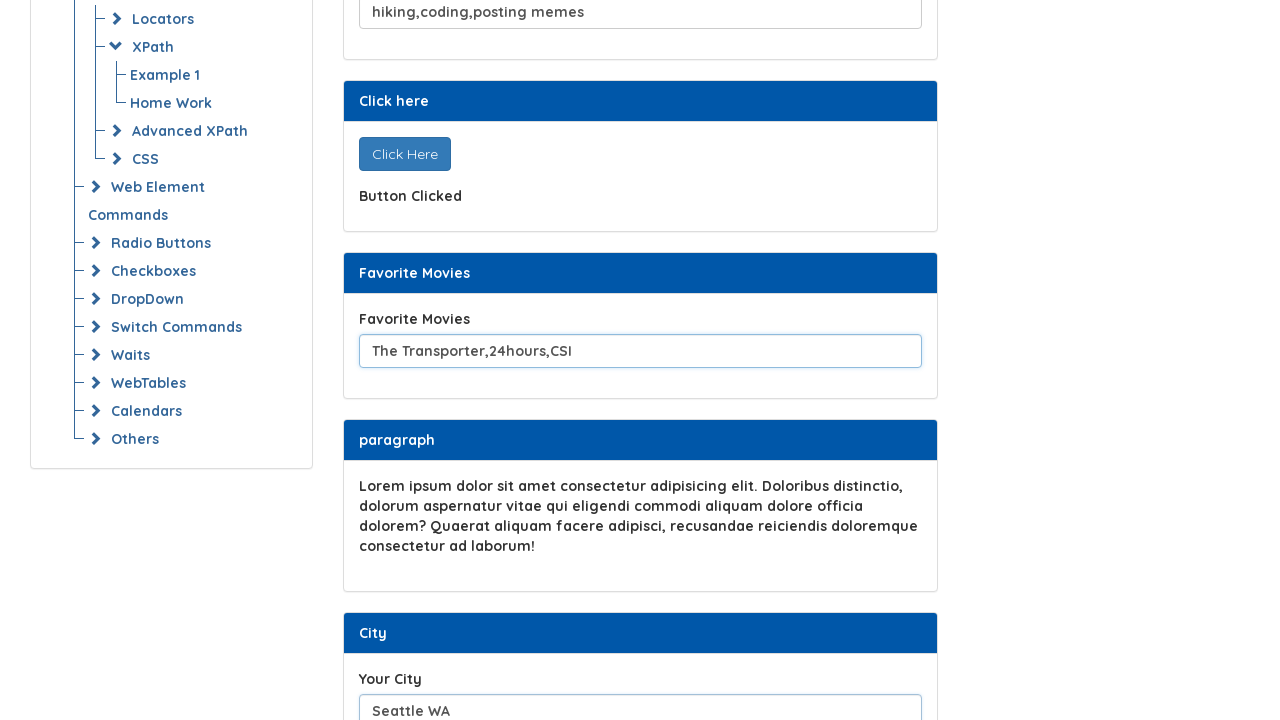

Filled email field with 'testuser@example.com' on input[type='email']
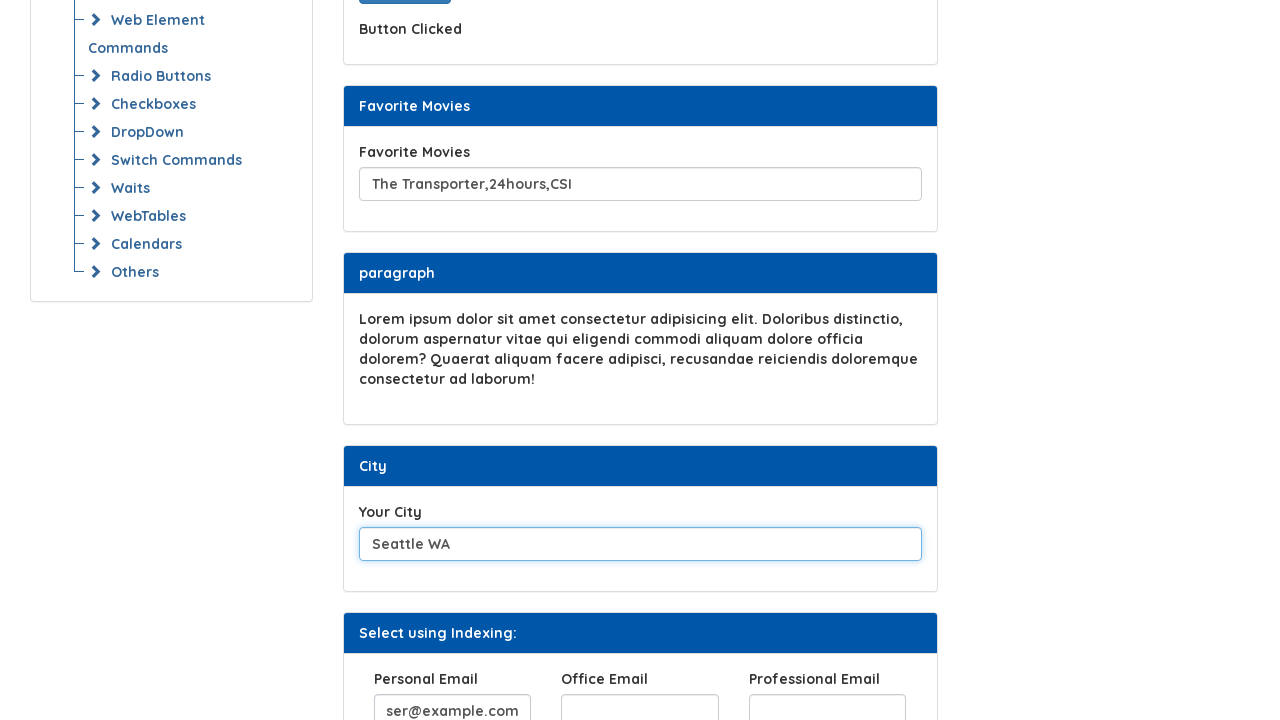

Filled client name field with 'CASCADE GROUP INC' on input[data-detail='one'][name='clientName']
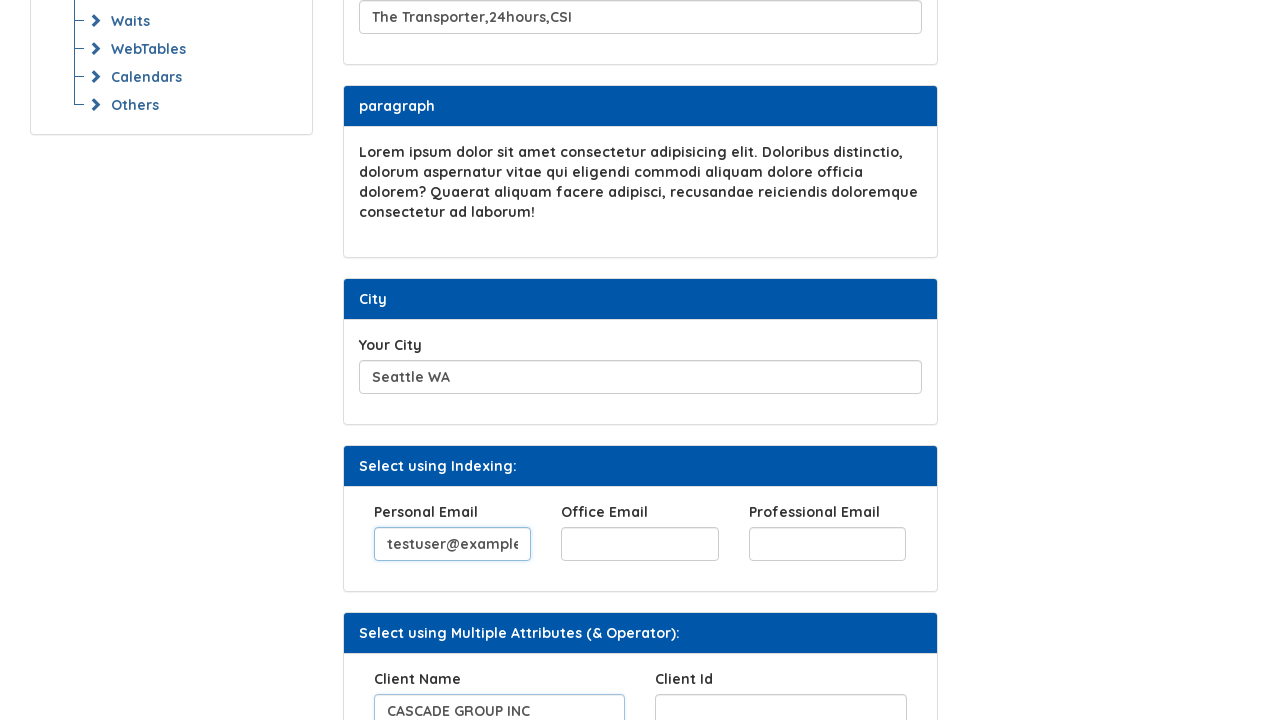

Filled client ID field with '00725' on input[name='clientId']
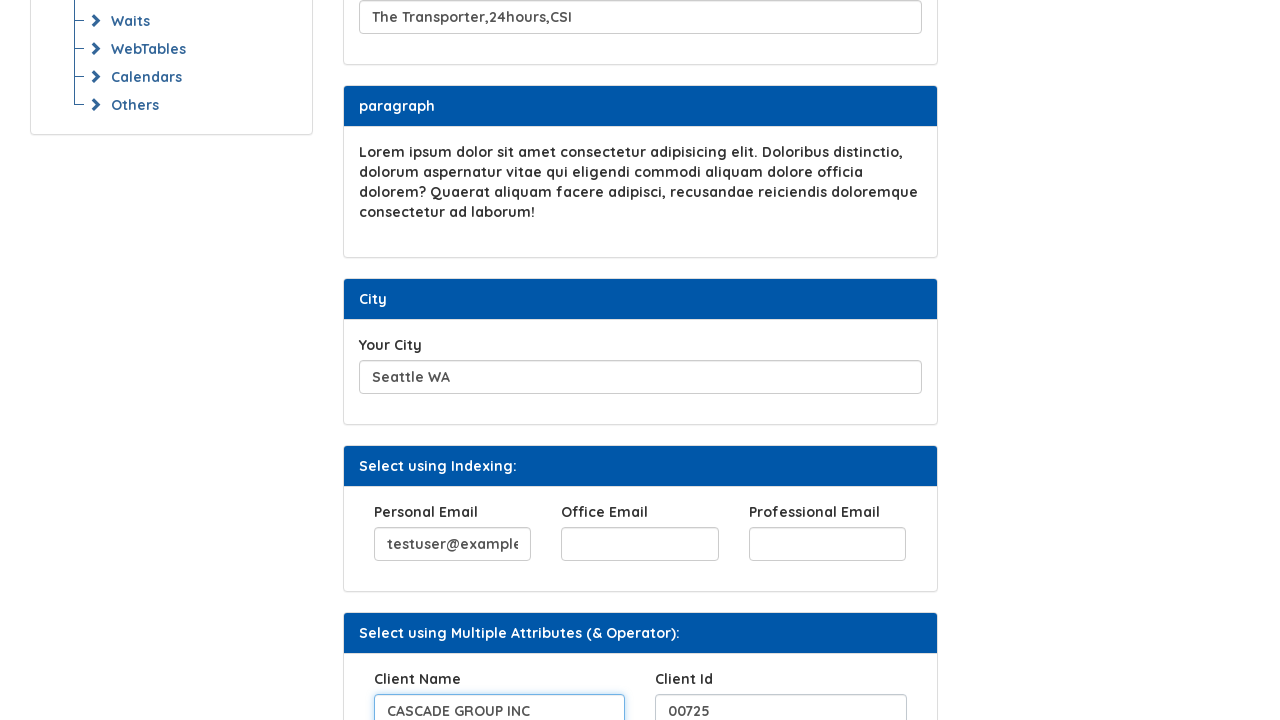

Filled street number field with 'Cherry Ave' on input[name='StreetNo']
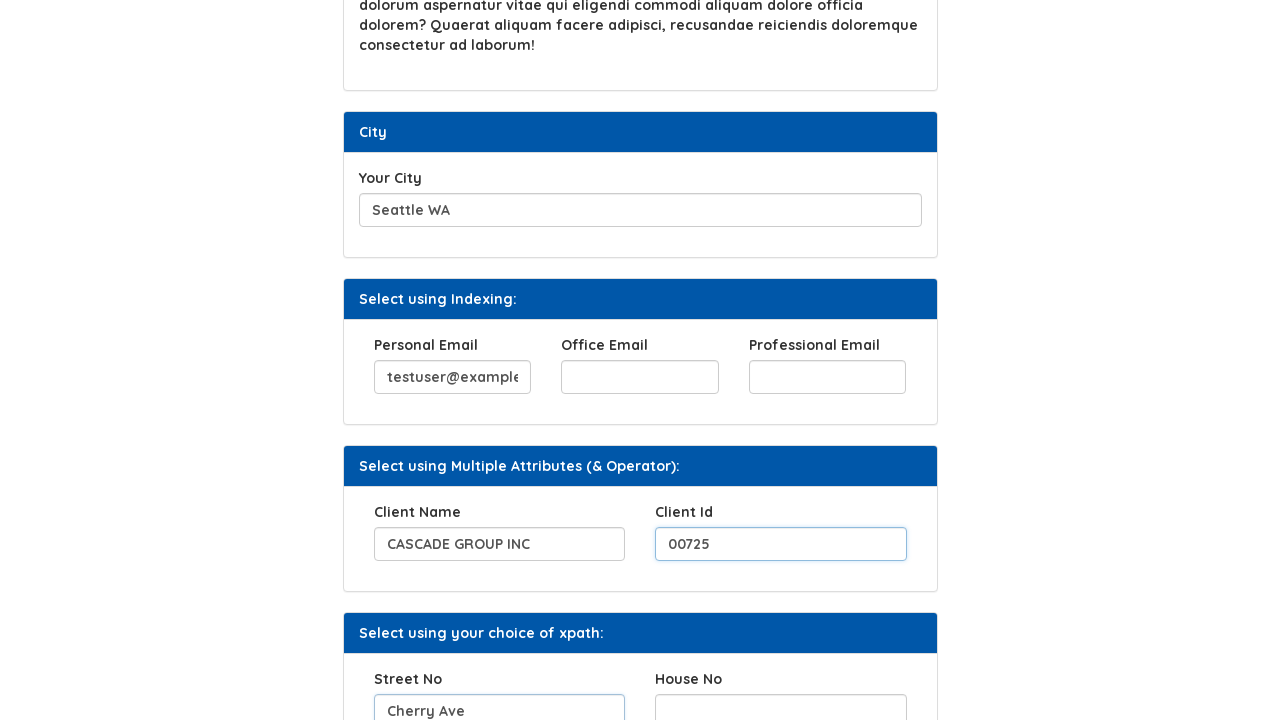

Filled house number field with '500' on input[data-detail='two'][name='HouseNo']
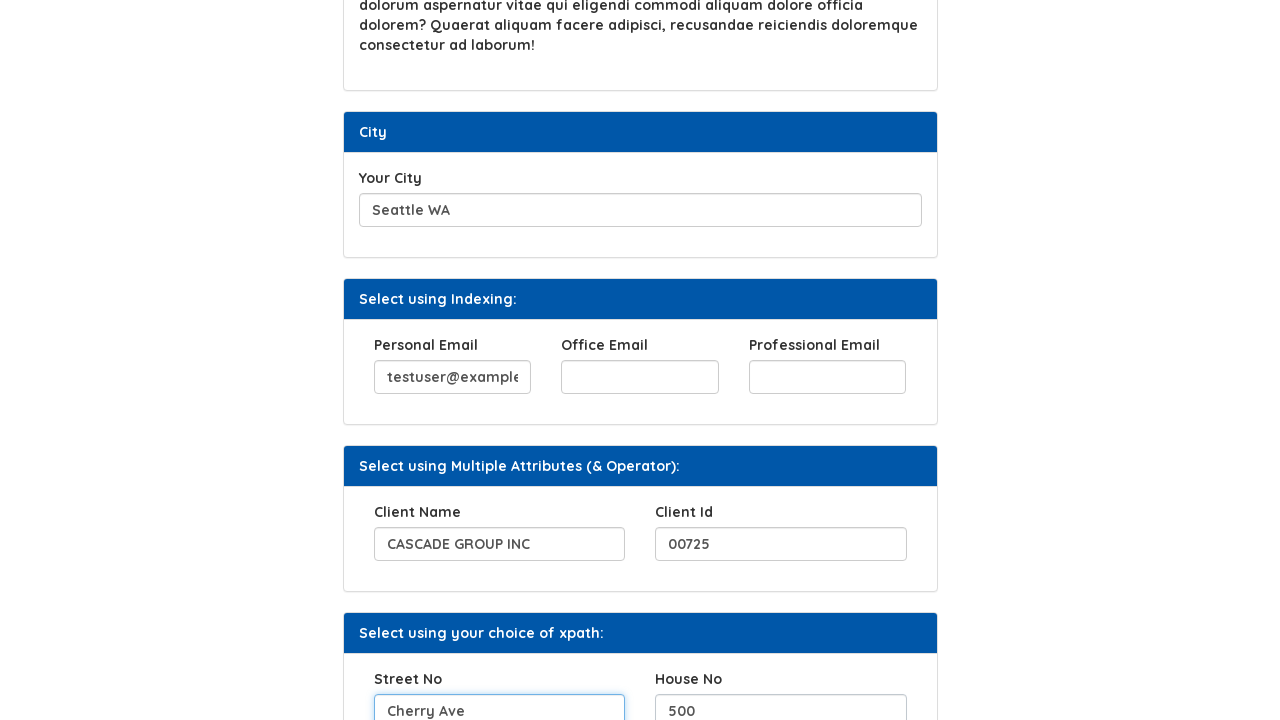

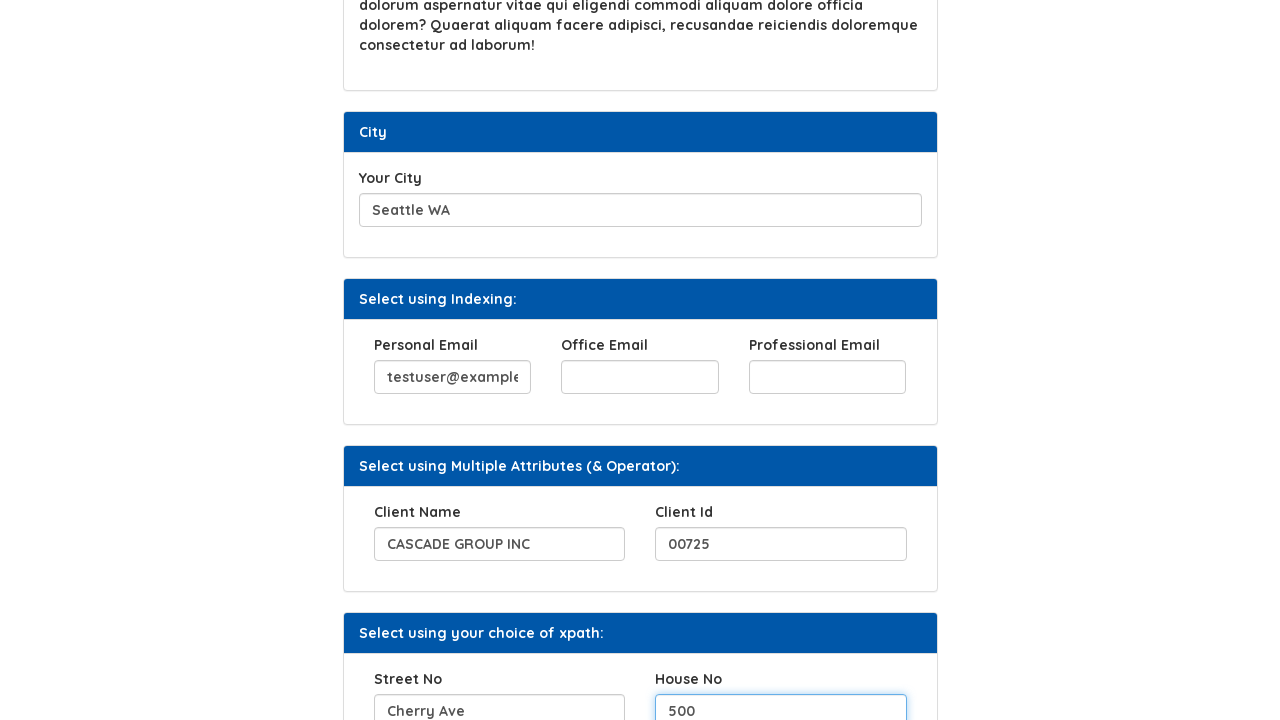